Tests that the homepage title contains "Your Store" by navigating to the e-commerce playground homepage and verifying the page title.

Starting URL: https://ecommerce-playground.lambdatest.io/index.php?route=common/home

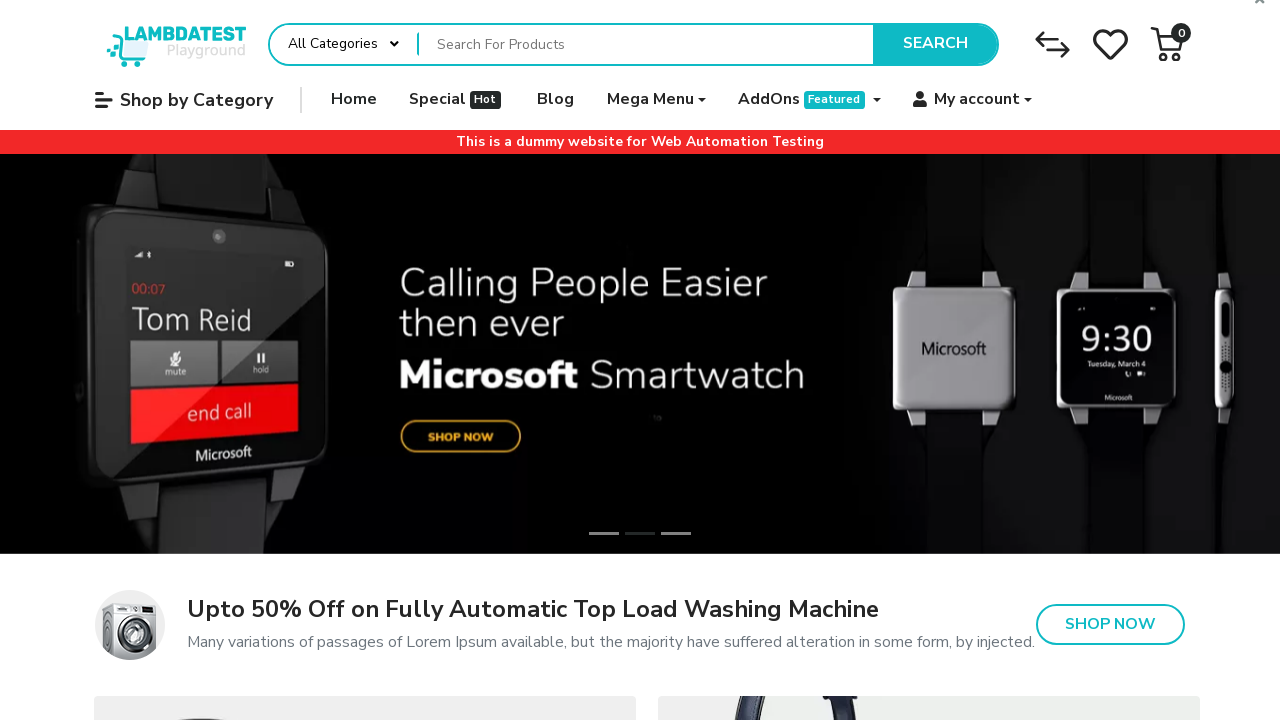

Navigated to e-commerce playground homepage
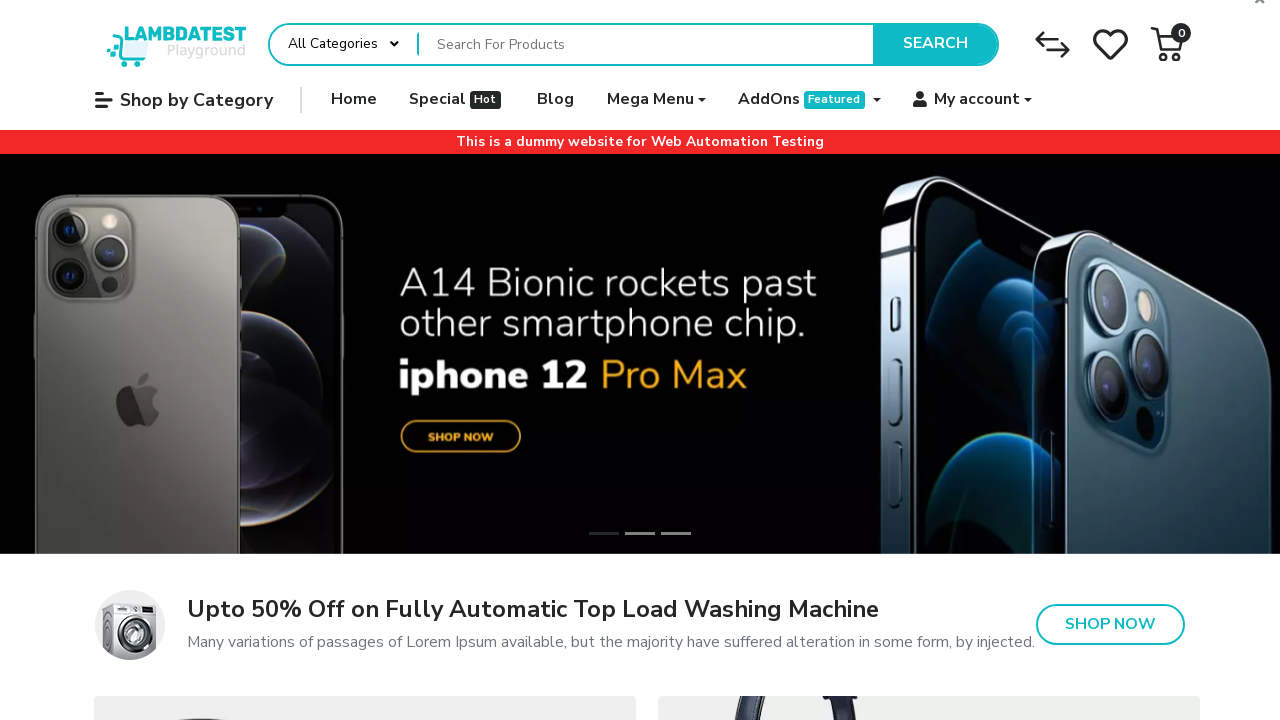

Verified page title contains 'Your Store'
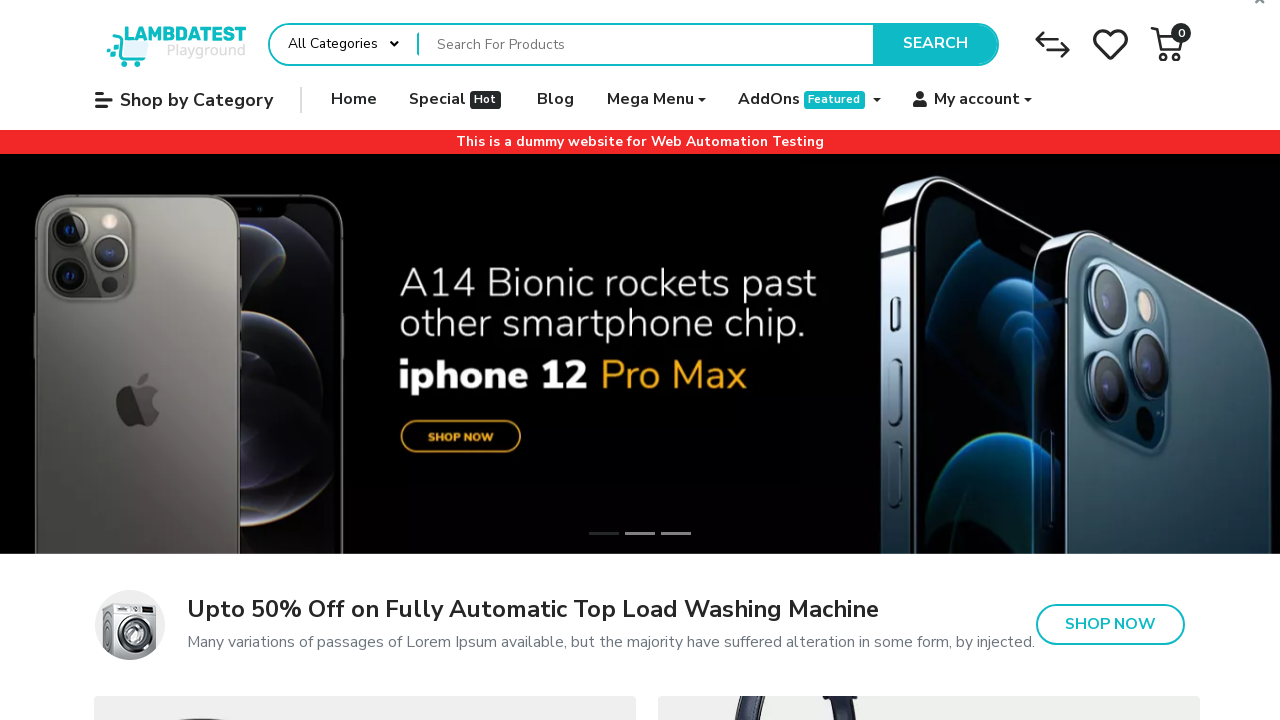

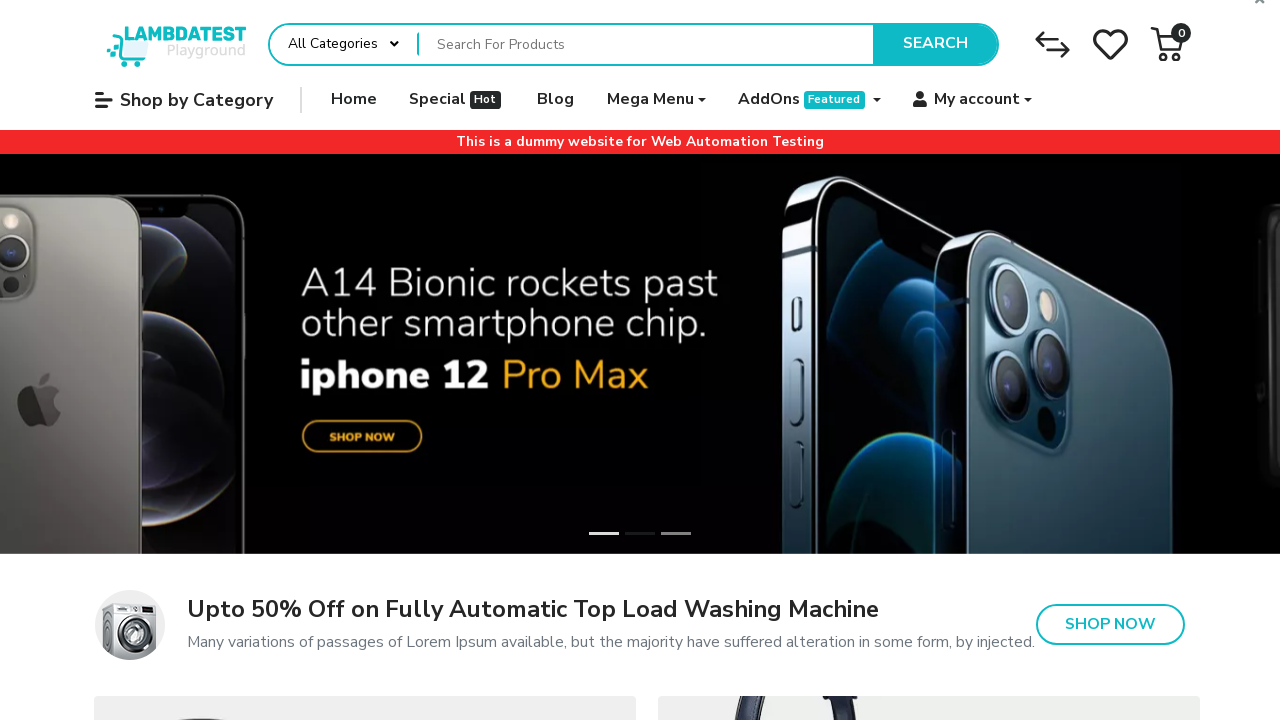